Tests various form elements and interactions on a practice automation page including radio buttons, autocomplete, checkboxes, alerts, and scrolling functionality

Starting URL: https://rahulshettyacademy.com/AutomationPractice/

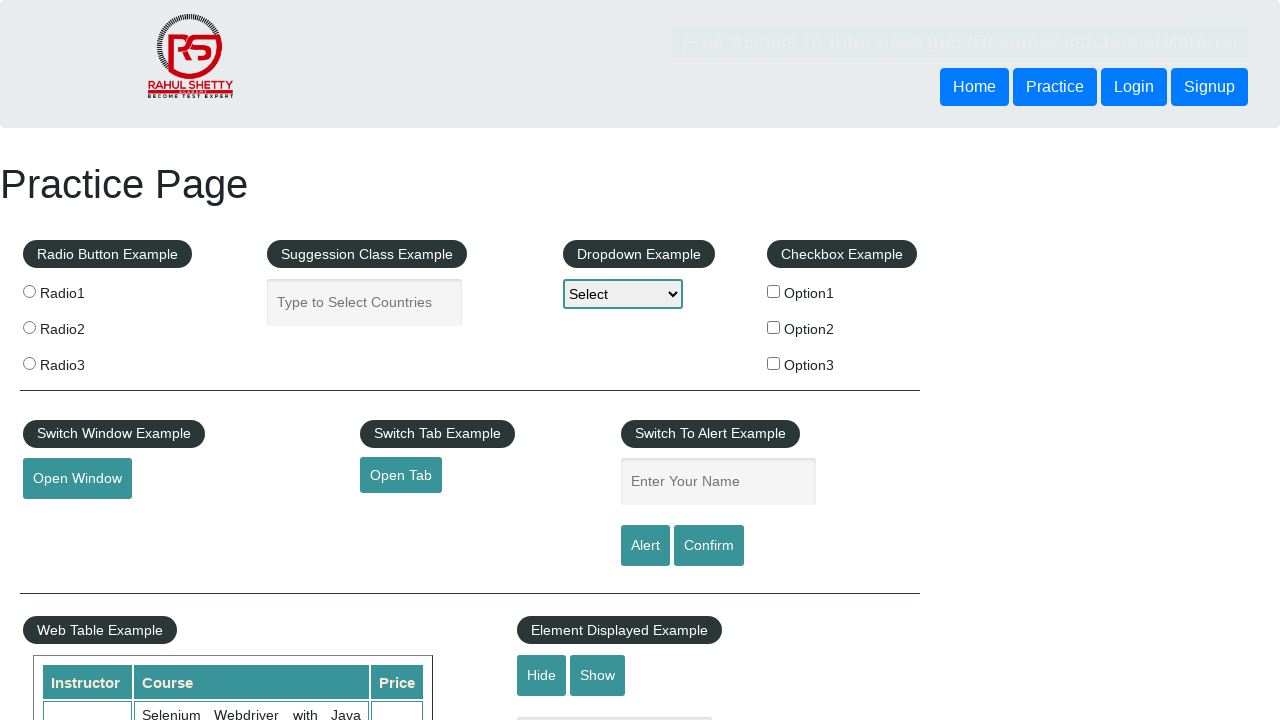

Clicked radio button option 3 at (29, 363) on xpath=//input[@value='radio3']
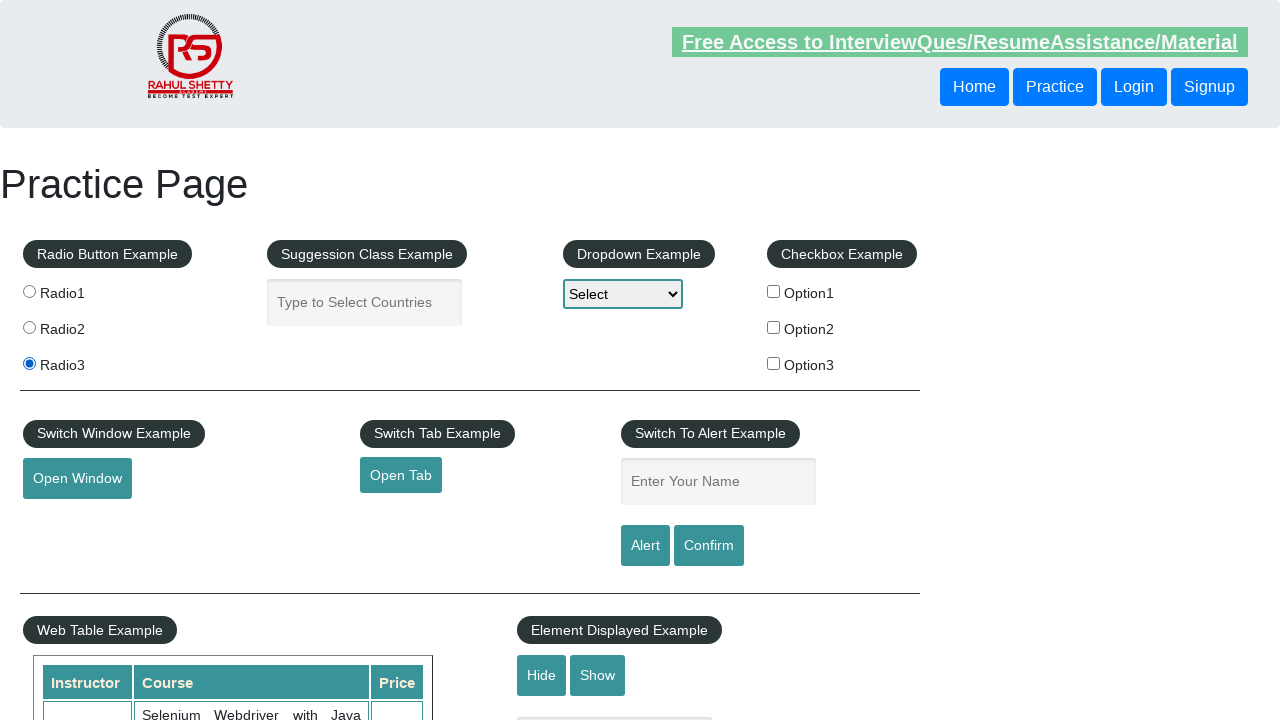

Cleared autocomplete field on //input[@id='autocomplete']
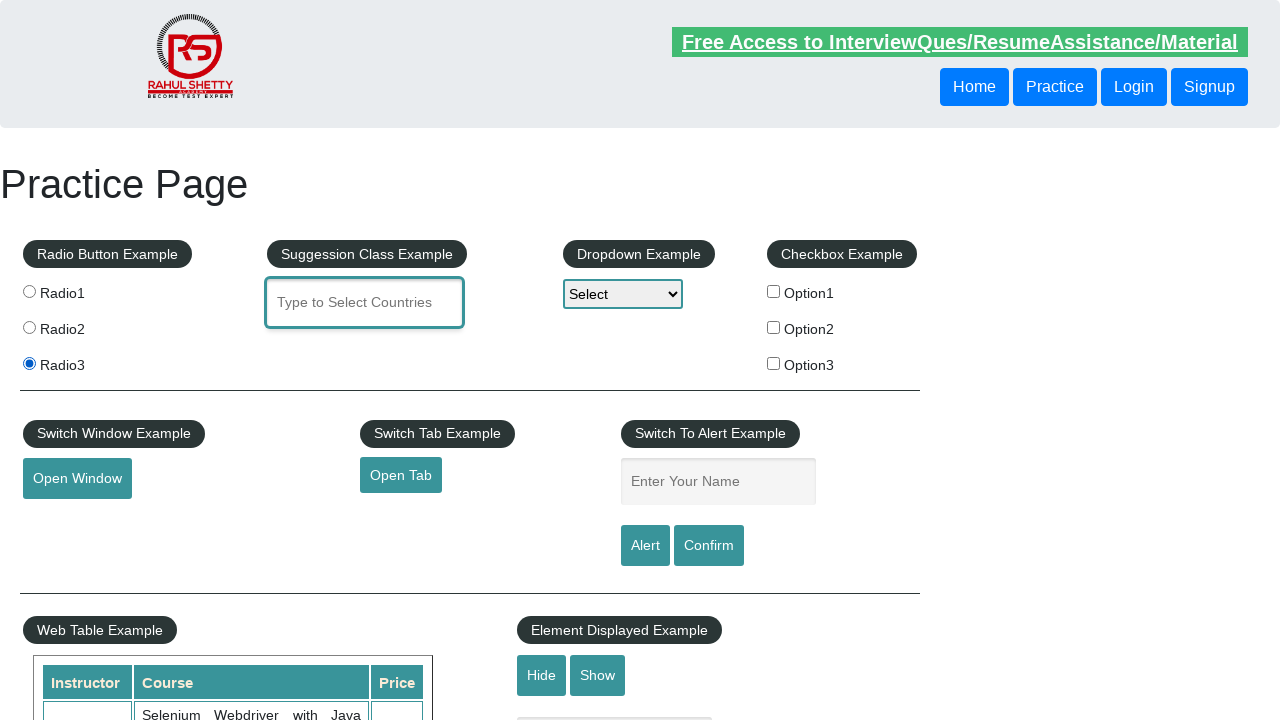

Filled autocomplete field with 'South Korea' on //input[@id='autocomplete']
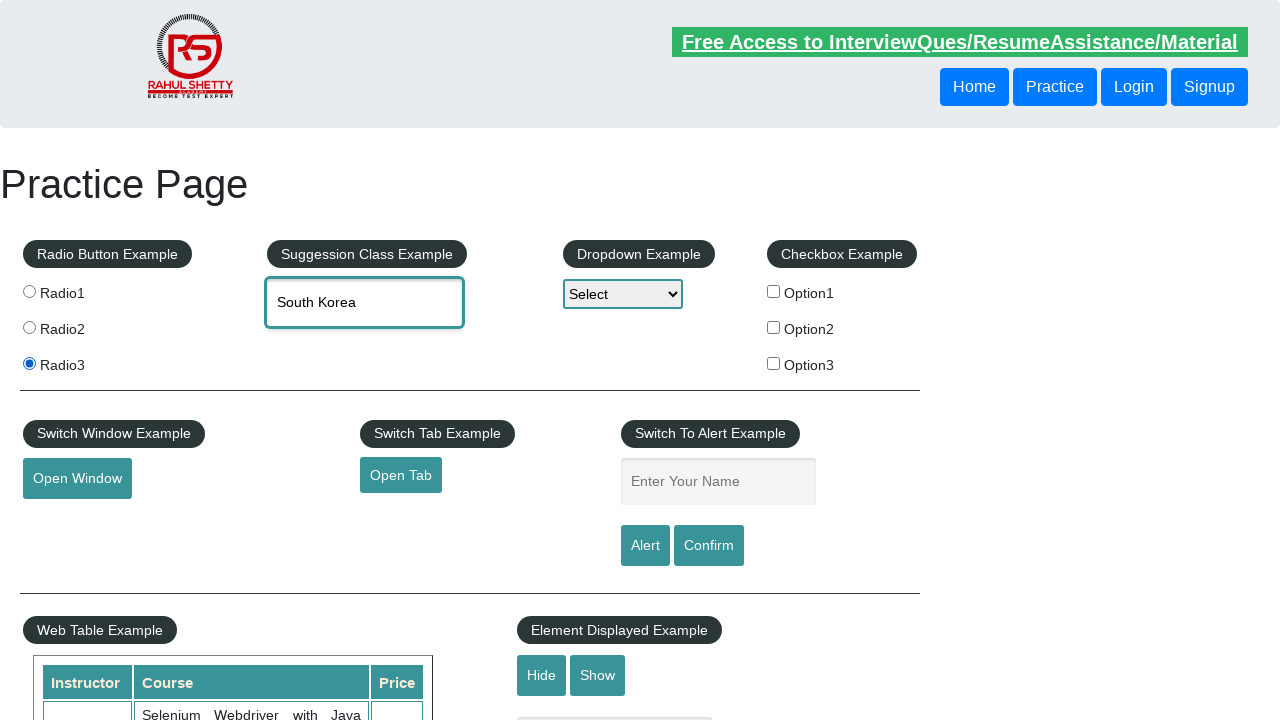

Clicked checkbox option 3 at (774, 363) on xpath=//input[@id='checkBoxOption3']
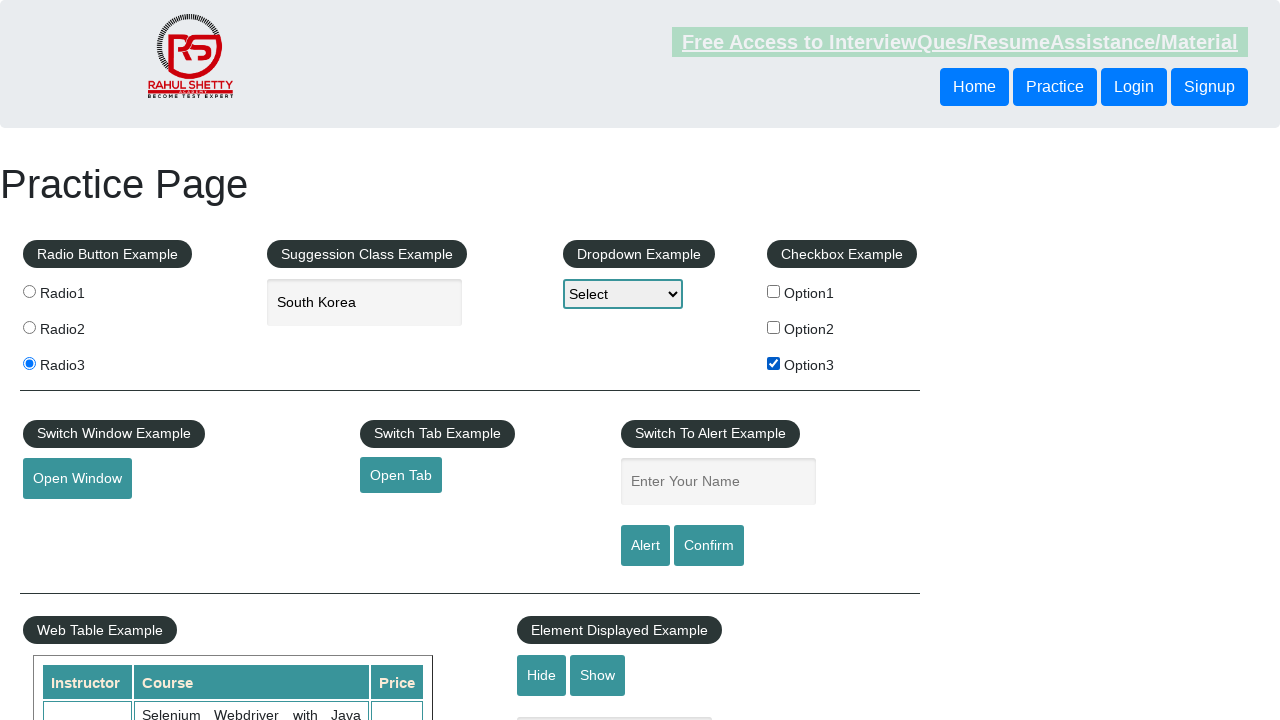

Filled name field with 'Shahana' on //input[@name='enter-name']
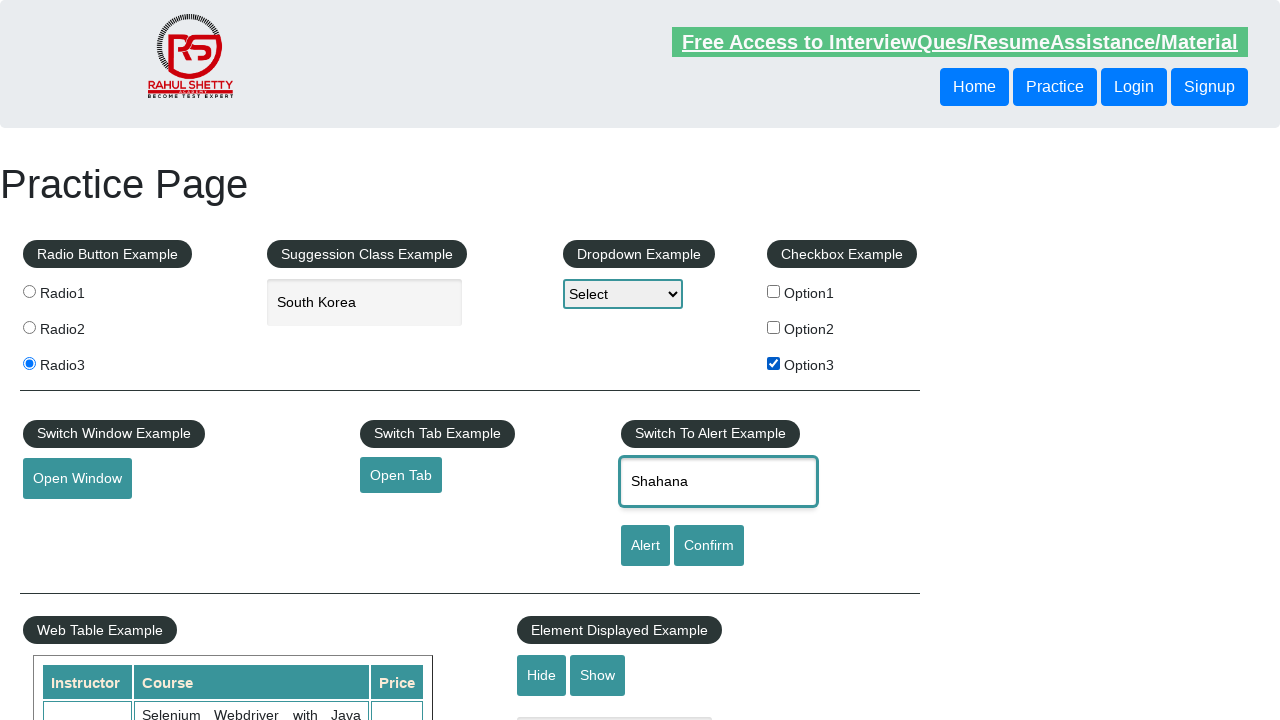

Filled show-hide field with 'Ahmed' on //input[@name='show-hide']
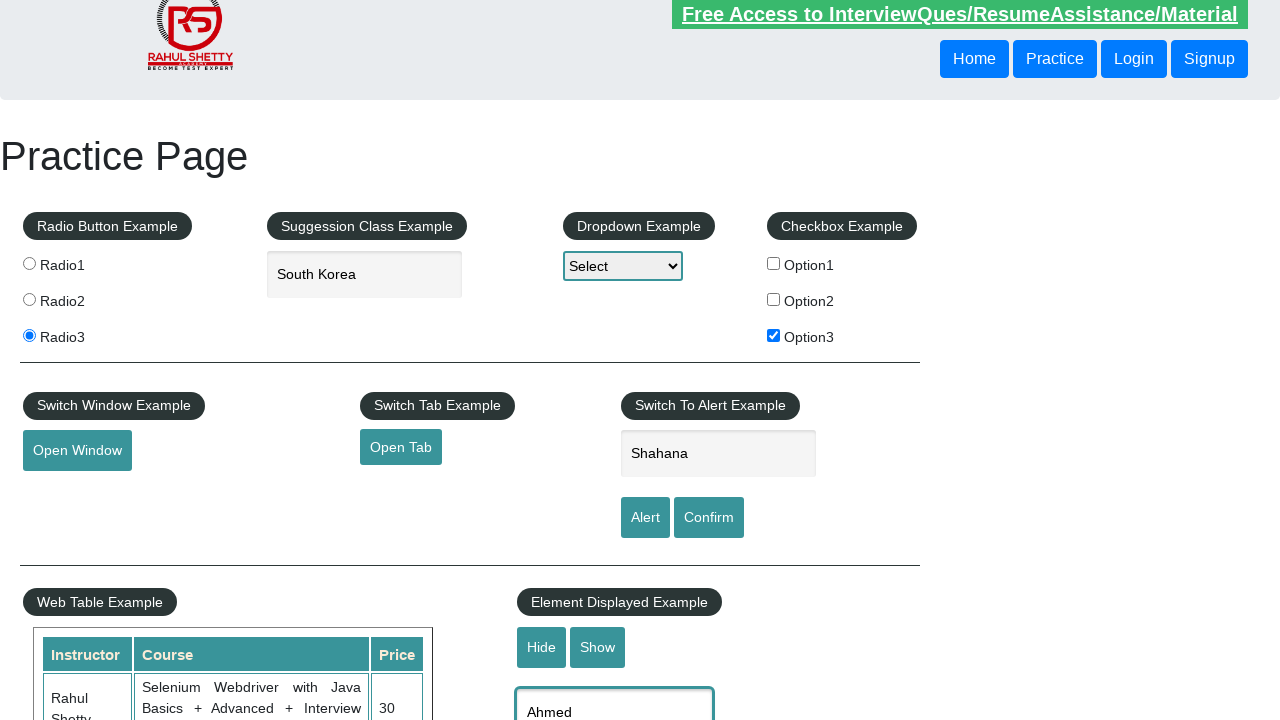

Clicked confirm button to trigger alert at (709, 518) on xpath=//input[@value='Confirm']
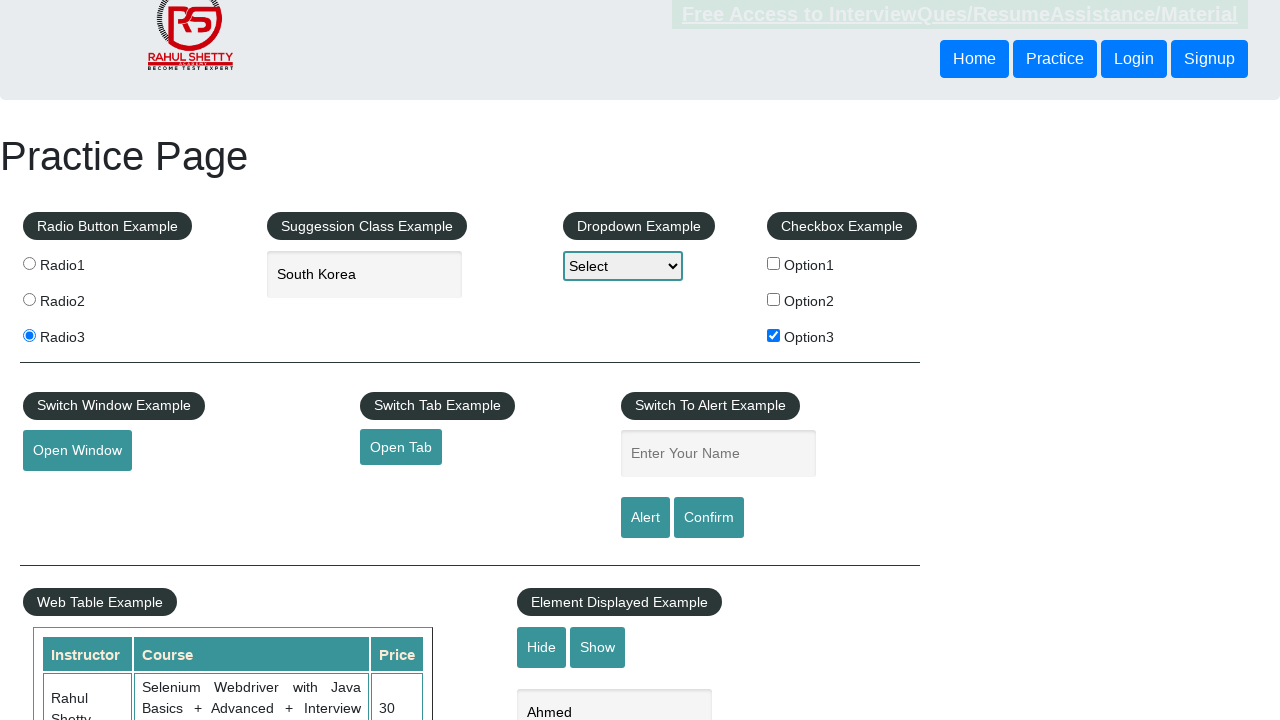

Alert dialog accepted
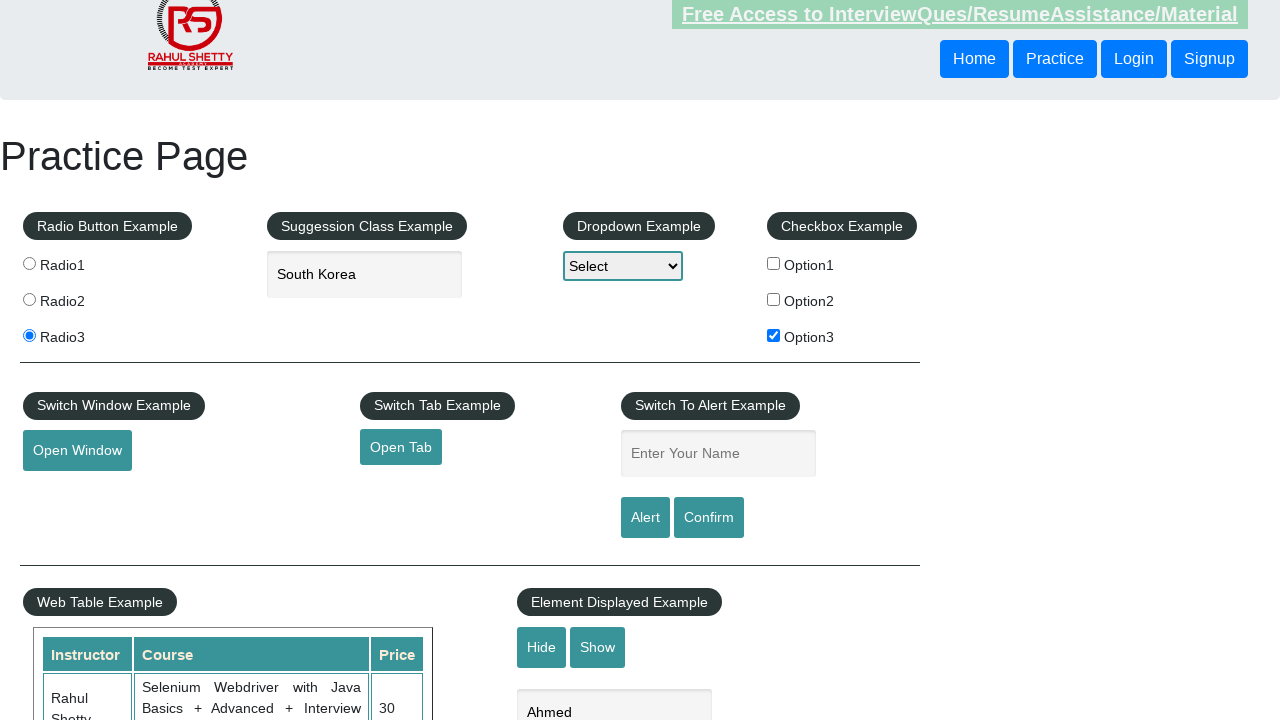

Scrolled to mouse hover button
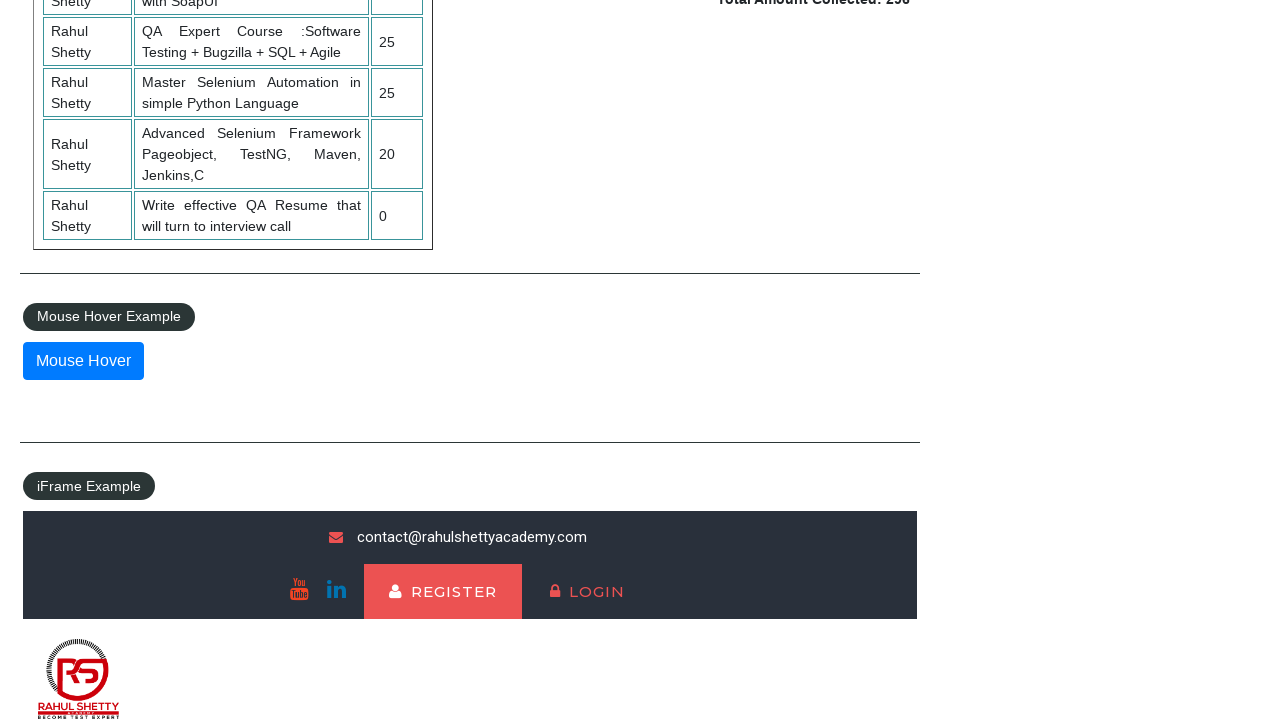

Scrolled to Latest News link
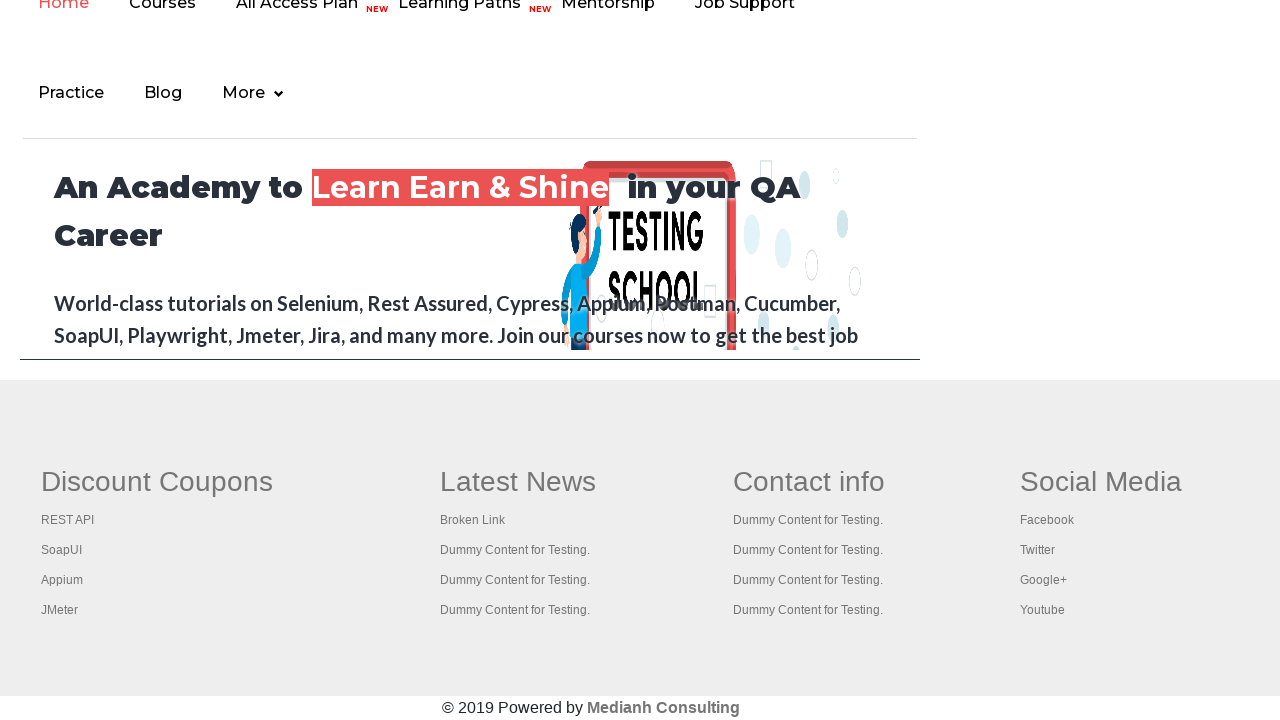

Scrolled back to Practice Page header
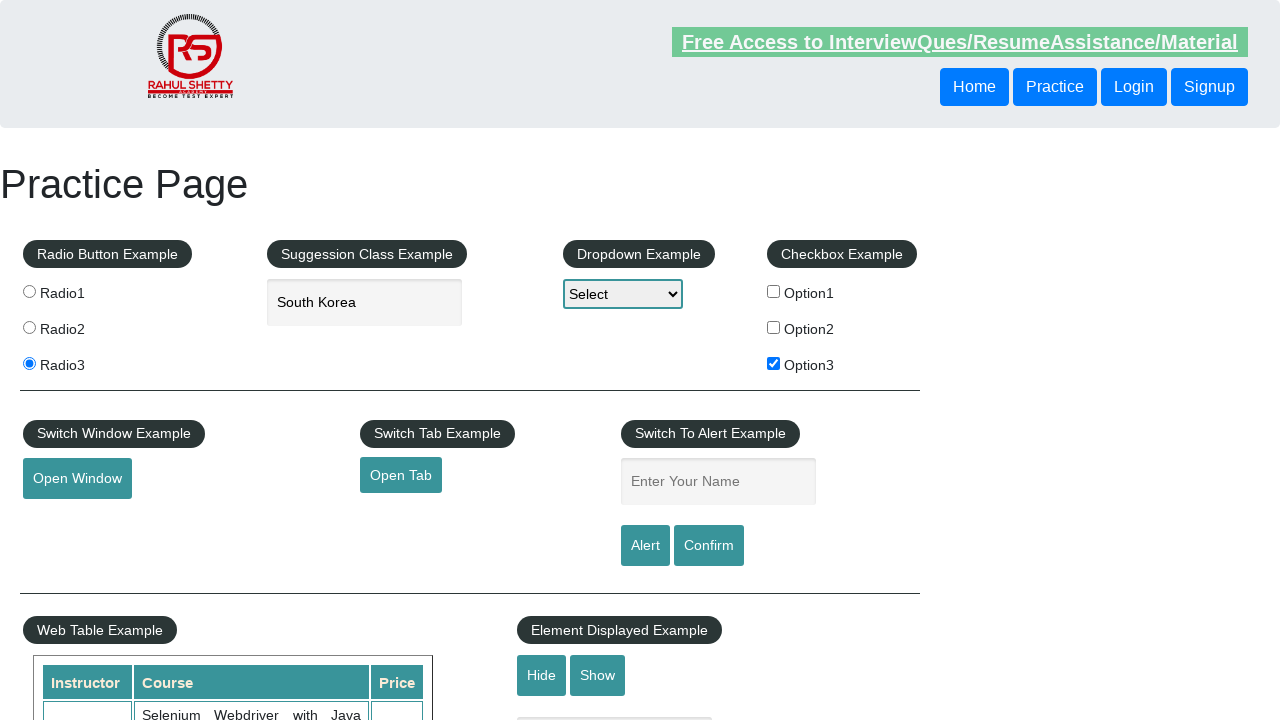

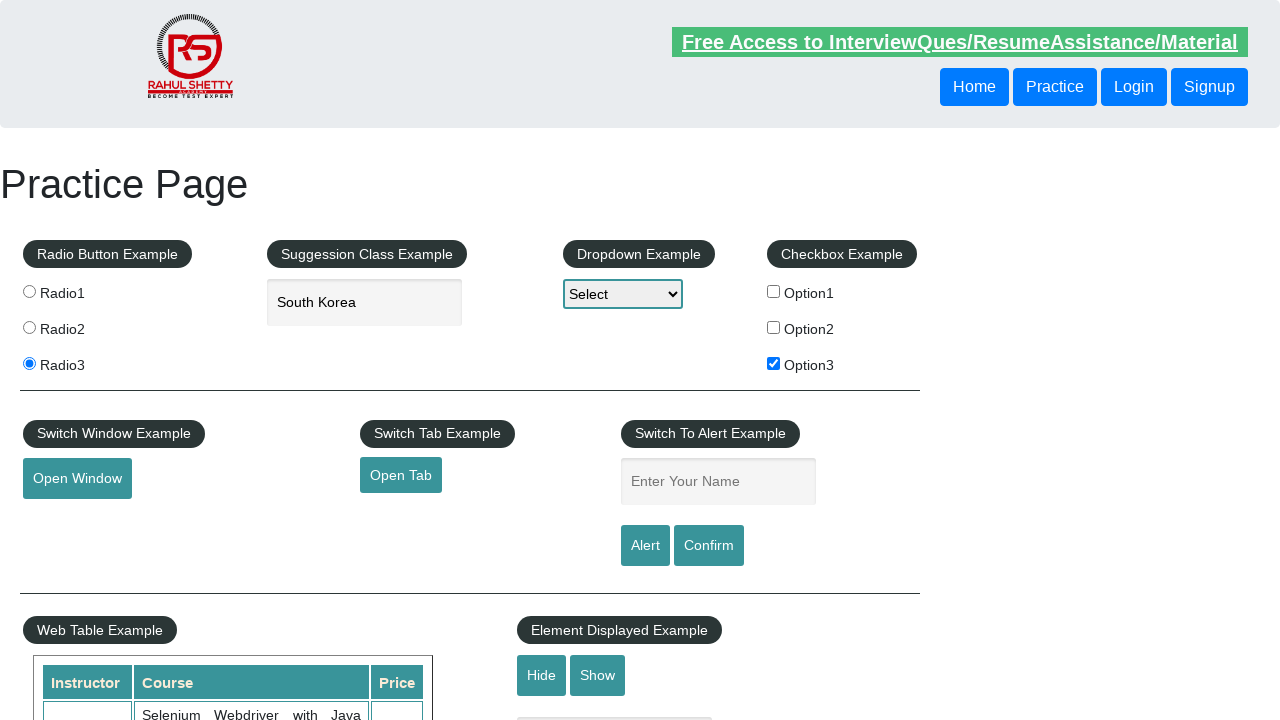